Tests that tasks persist correctly after reloading the page

Starting URL: https://vvatom.github.io/to-do-list/

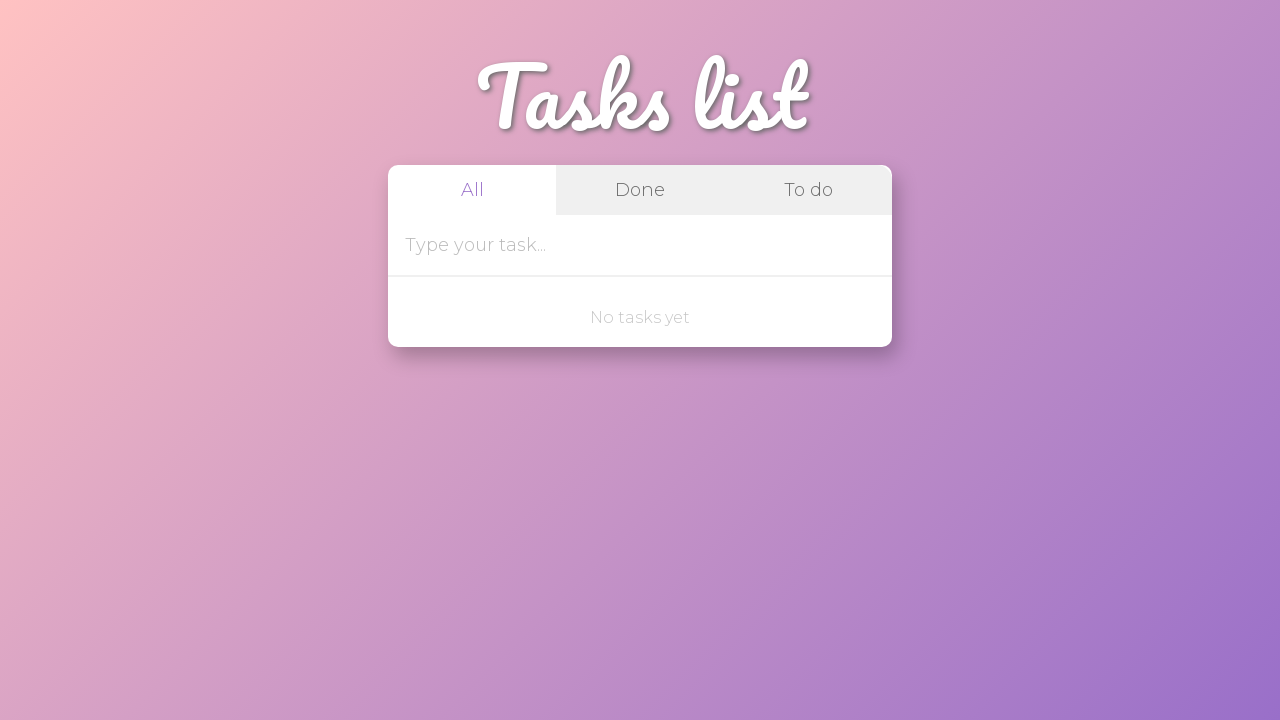

Clicked task input field at (614, 245) on internal:attr=[placeholder="Type your task..."i]
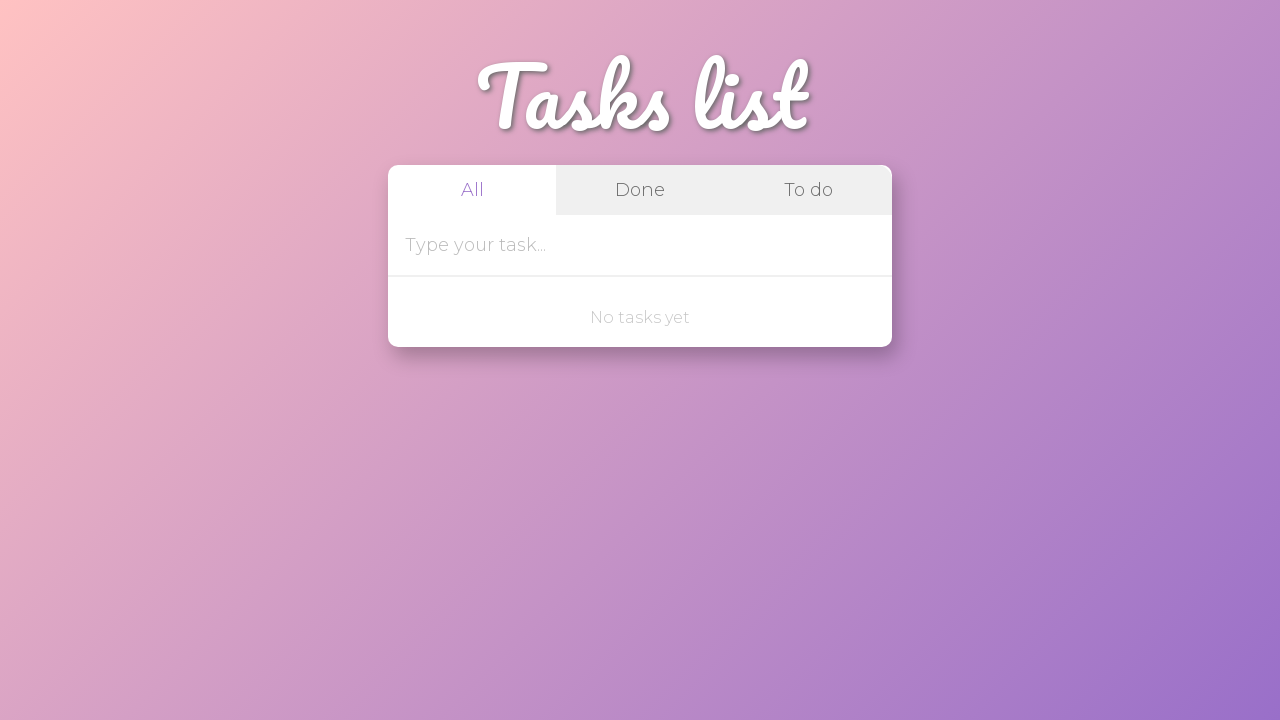

Filled task input with 'check test' on internal:attr=[placeholder="Type your task..."i]
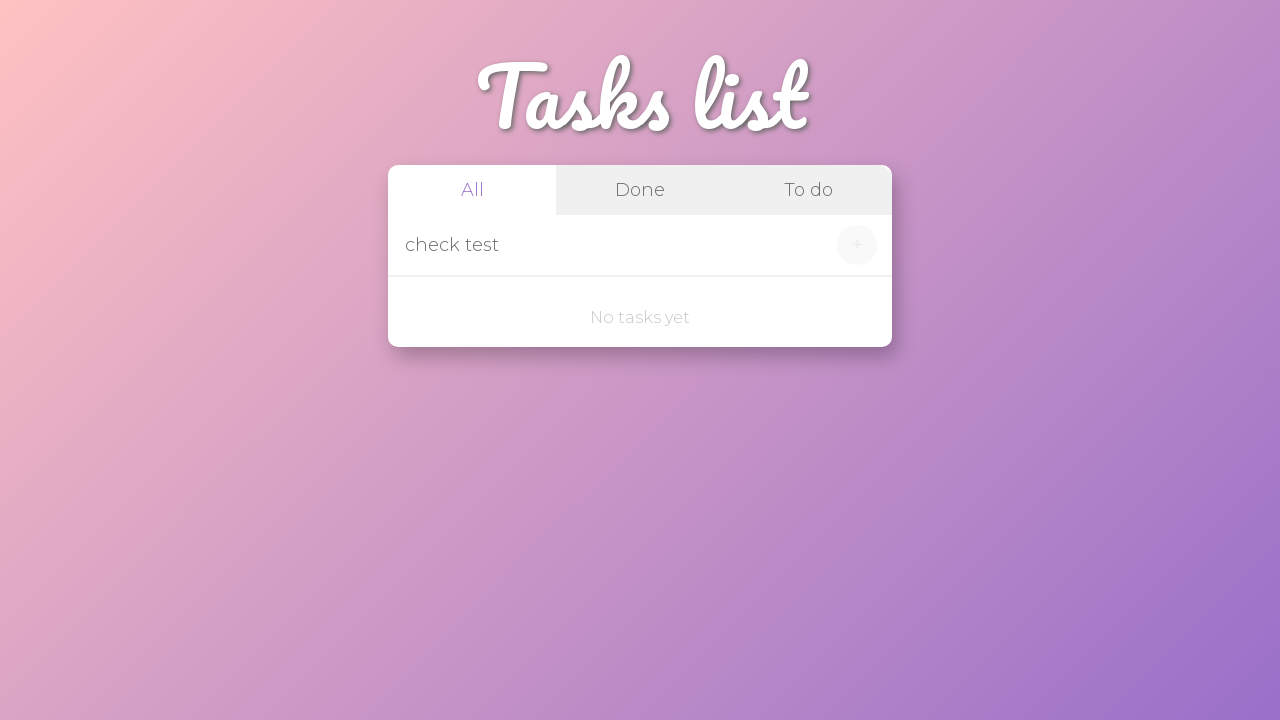

Clicked add button to create first task at (857, 245) on internal:role=button[name="+"i]
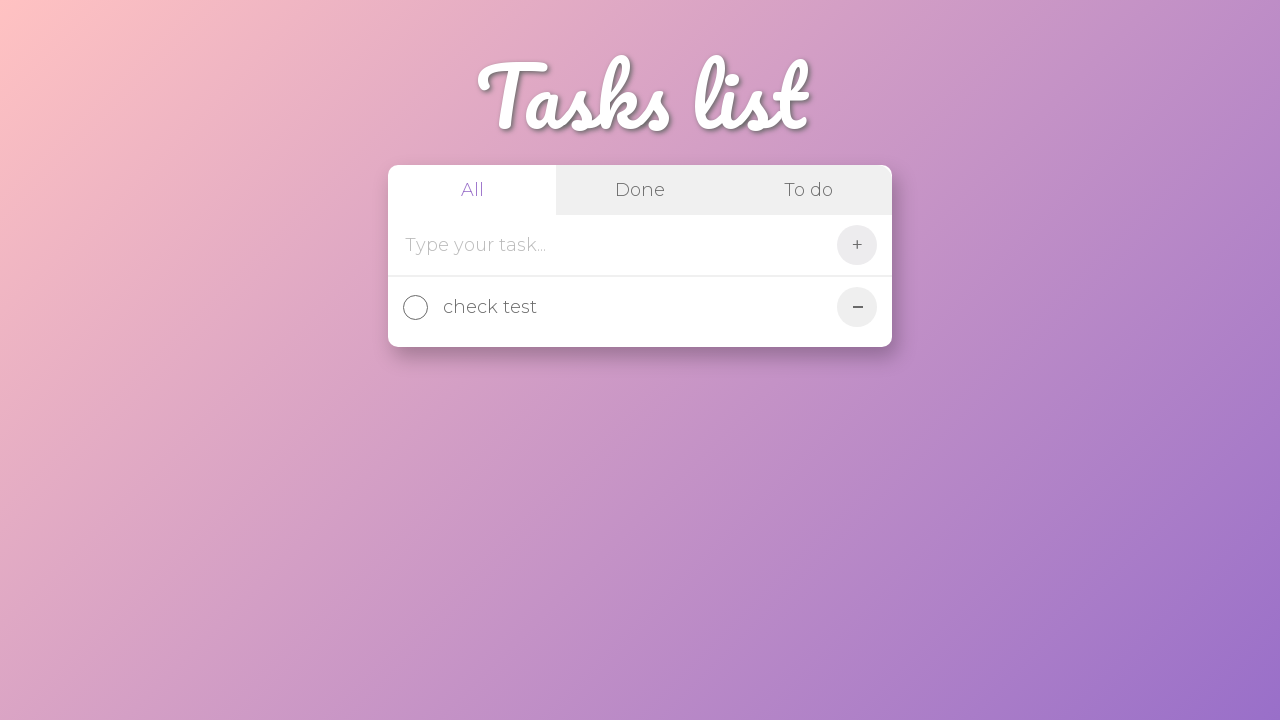

Clicked task input field to add second task at (614, 245) on internal:attr=[placeholder="Type your task..."i]
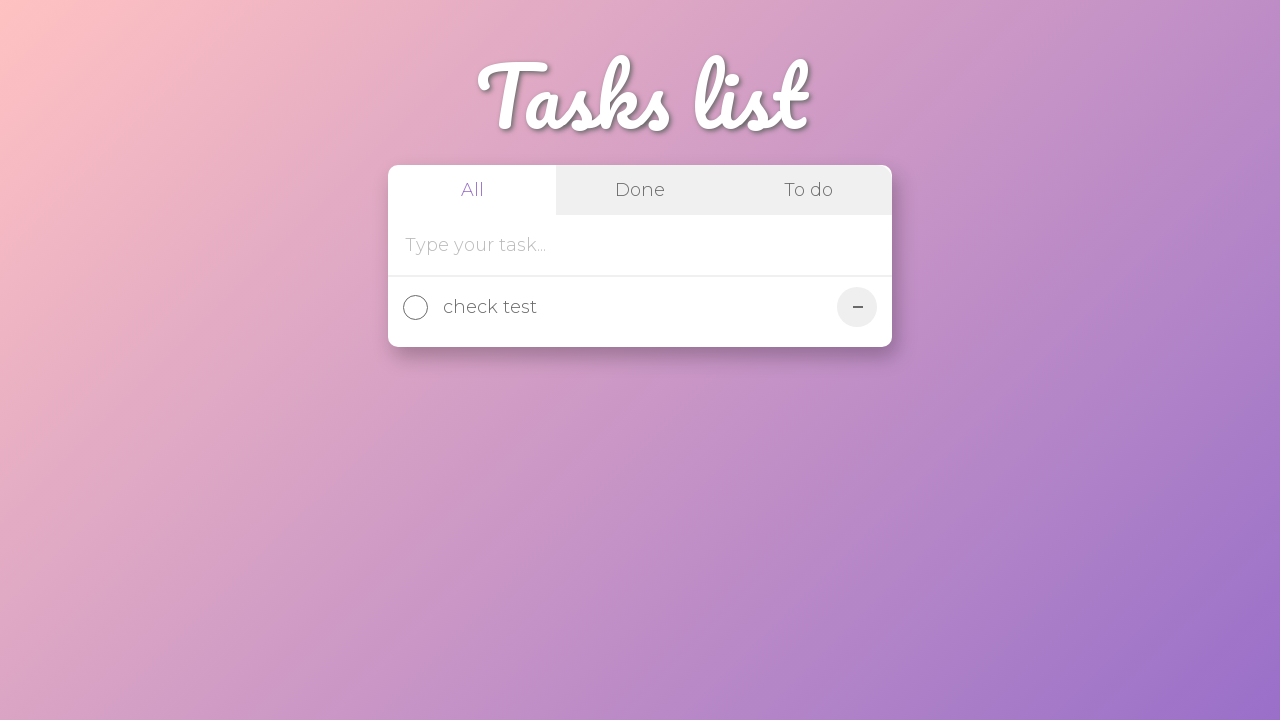

Filled task input with 'refresh' on internal:attr=[placeholder="Type your task..."i]
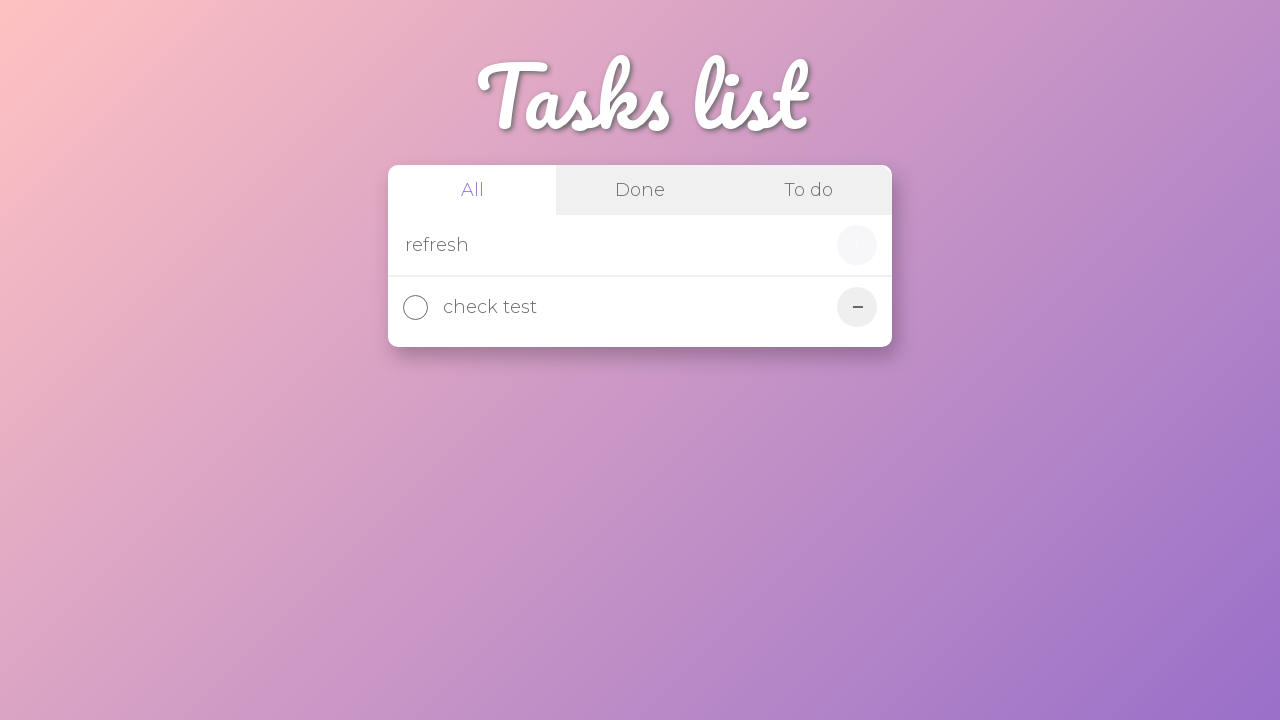

Clicked add button to create second task at (857, 245) on internal:role=button[name="+"i]
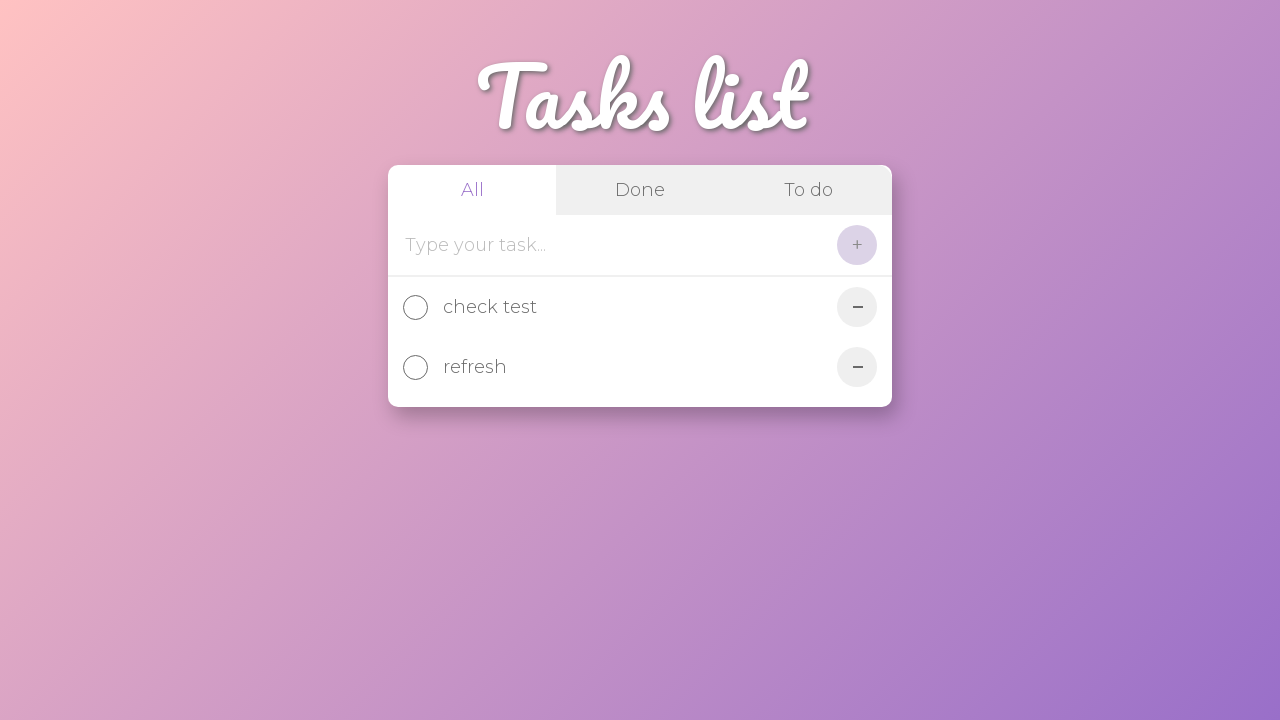

Reloaded the page to verify task persistence
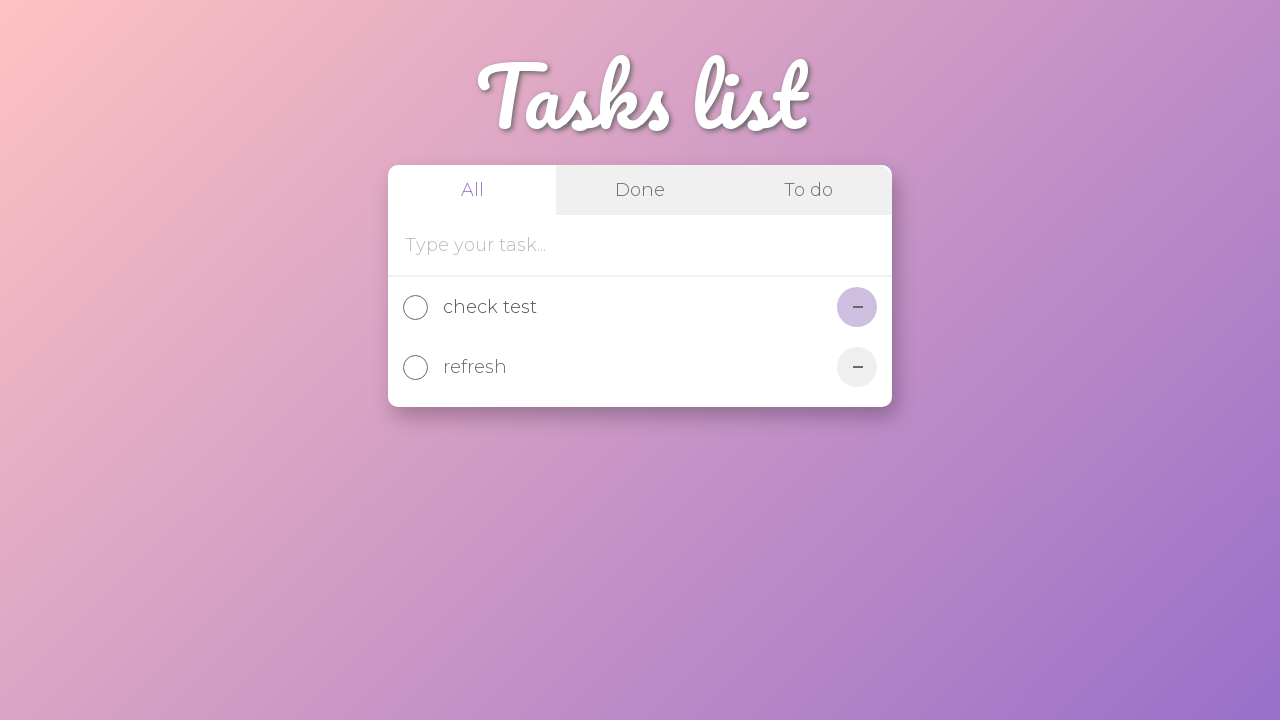

Verified that 'refresh' task is still visible after page reload
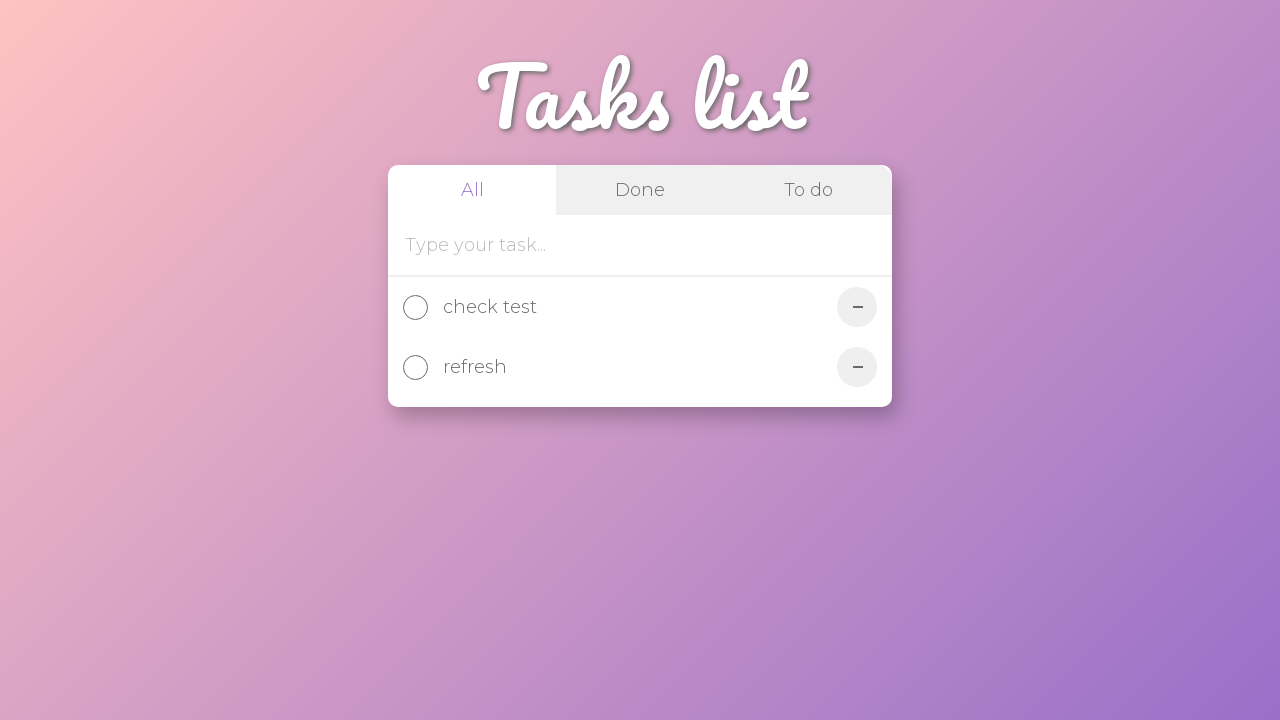

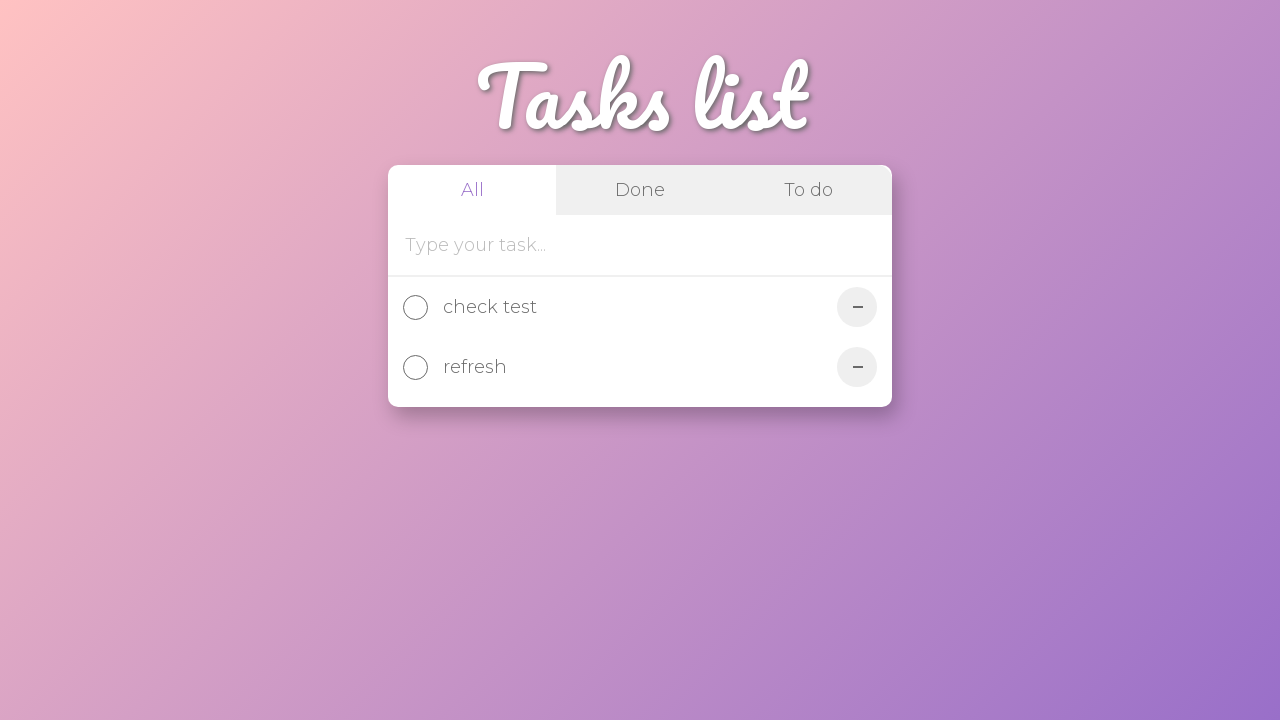